Tests iframe interaction by switching to an iframe, clicking a button inside it, and switching back

Starting URL: https://www.w3schools.com/html/html_iframe.asp

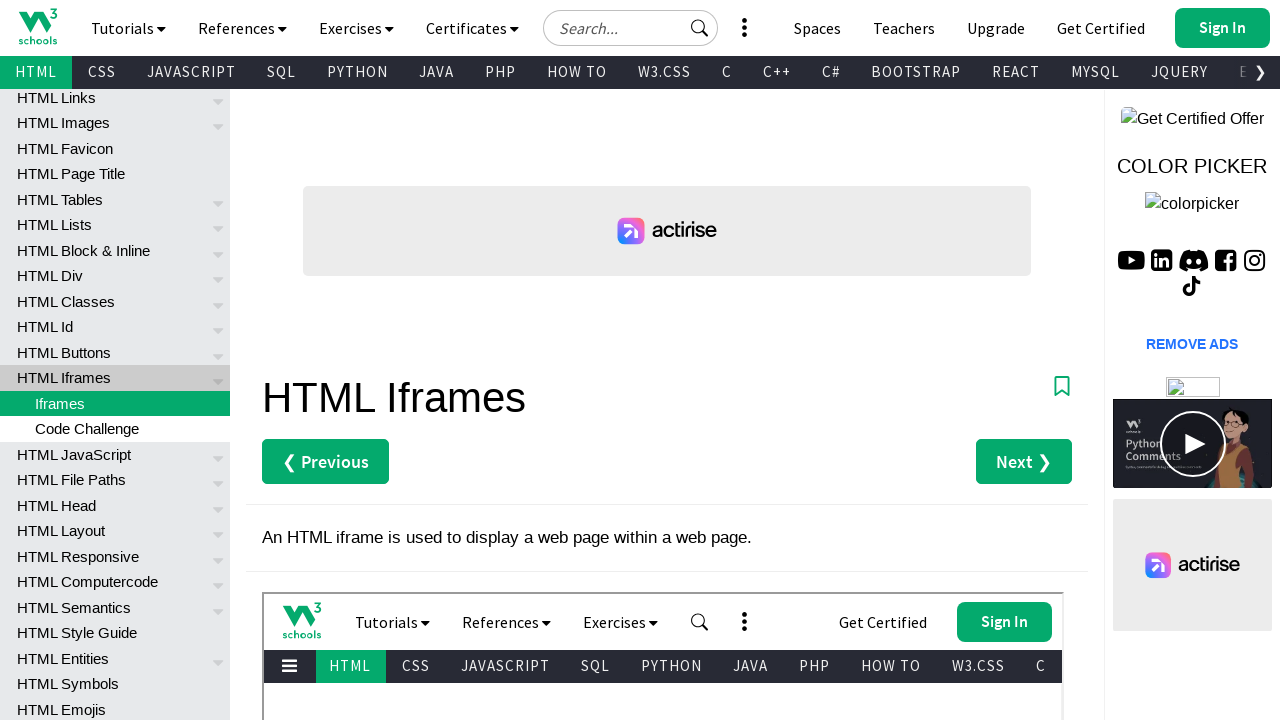

Waited for iframe with title 'W3Schools HTML Tutorial' to be available
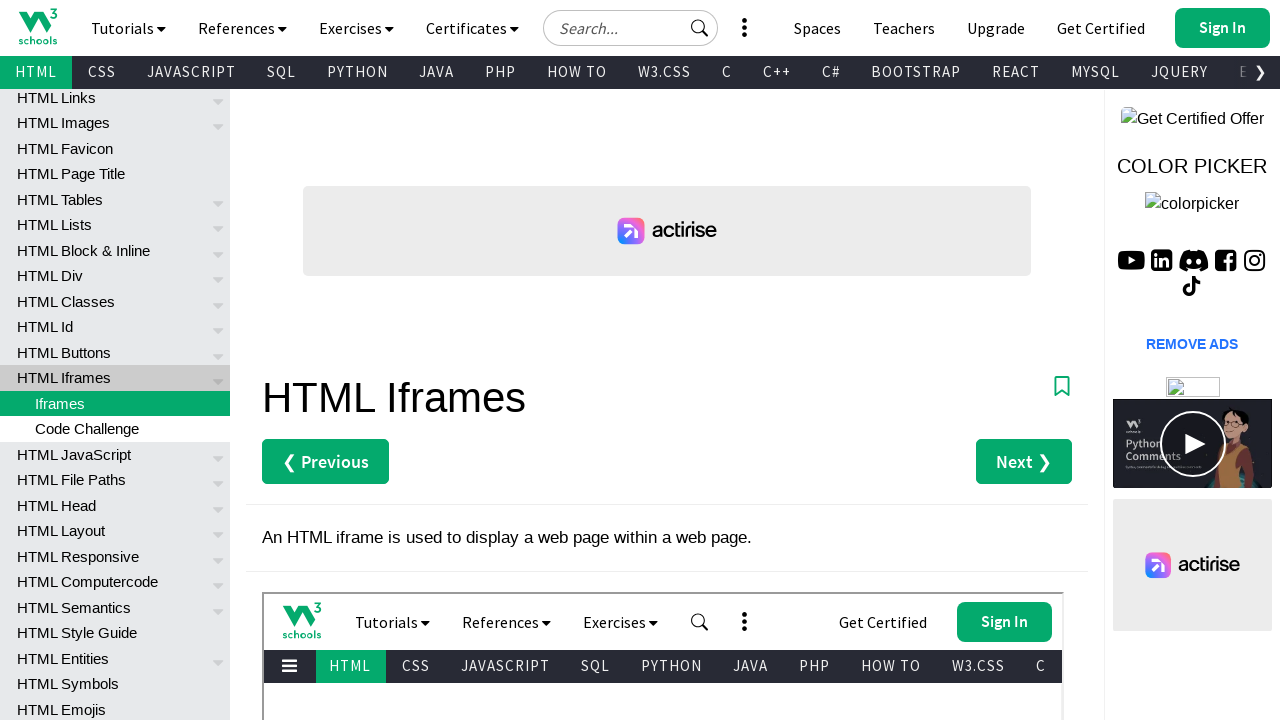

Retrieved content frame from iframe element
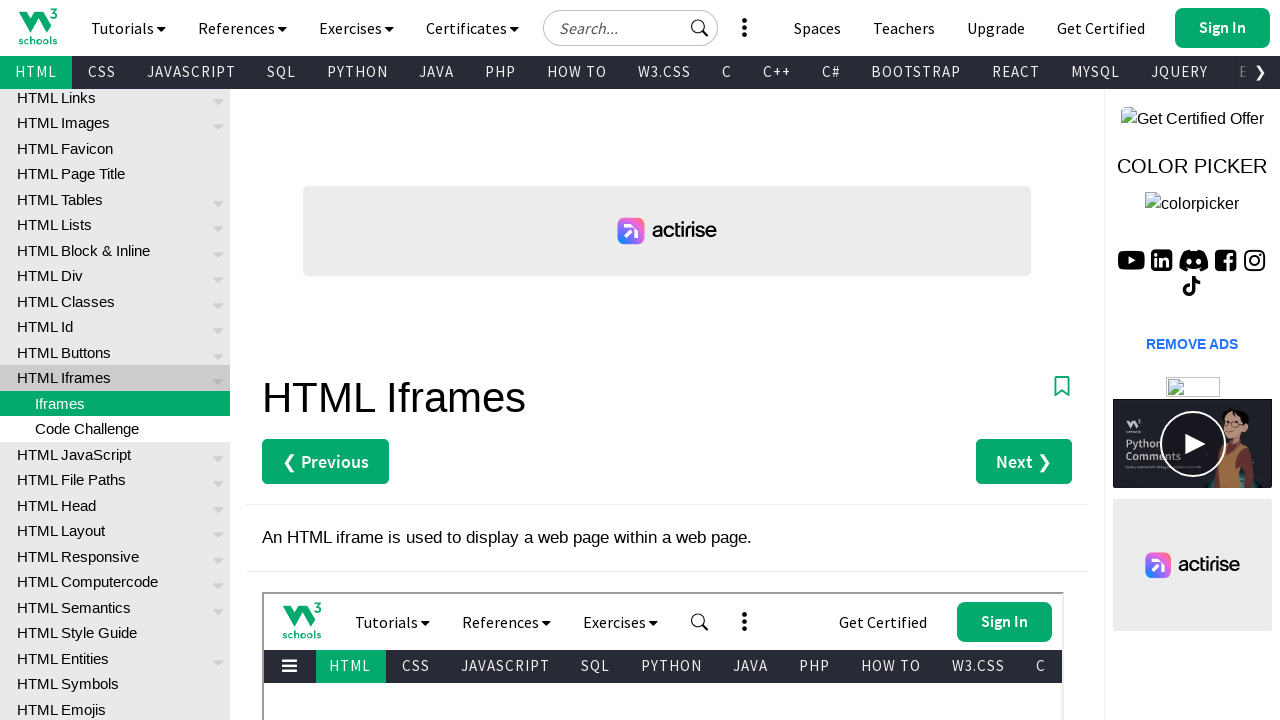

Clicked button inside iframe at (981, 361) on a.w3-right.w3-btn
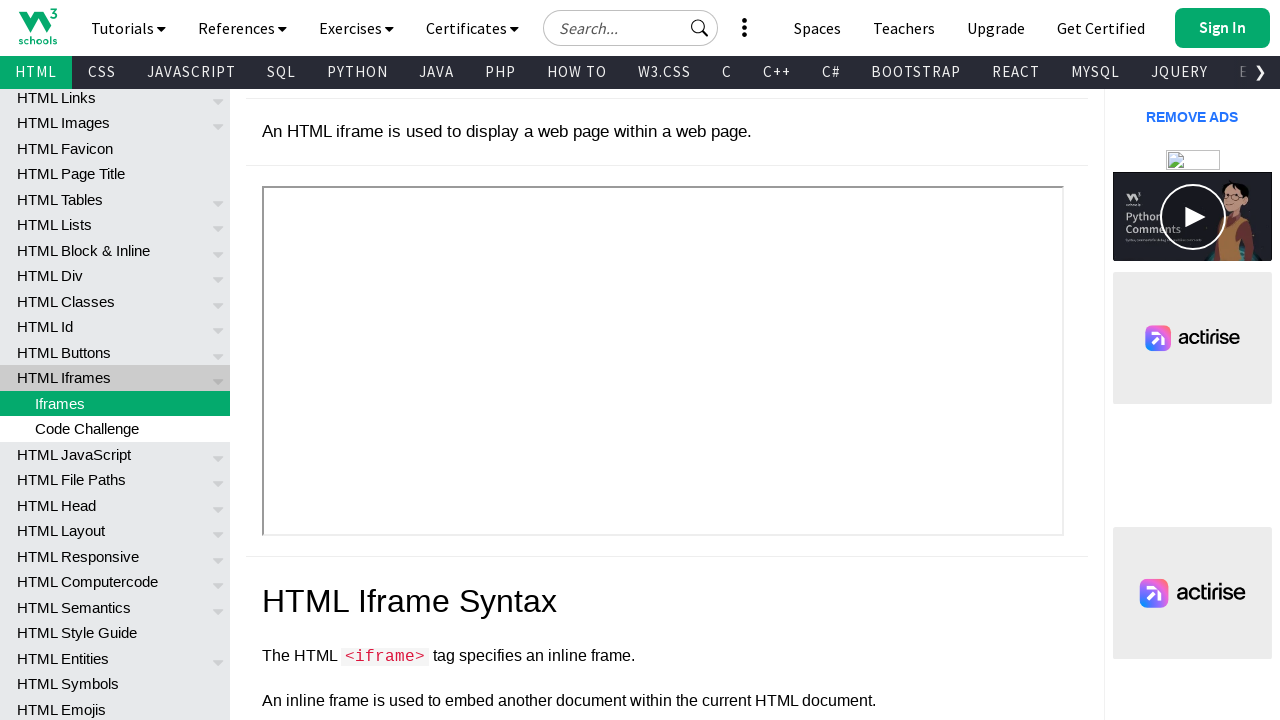

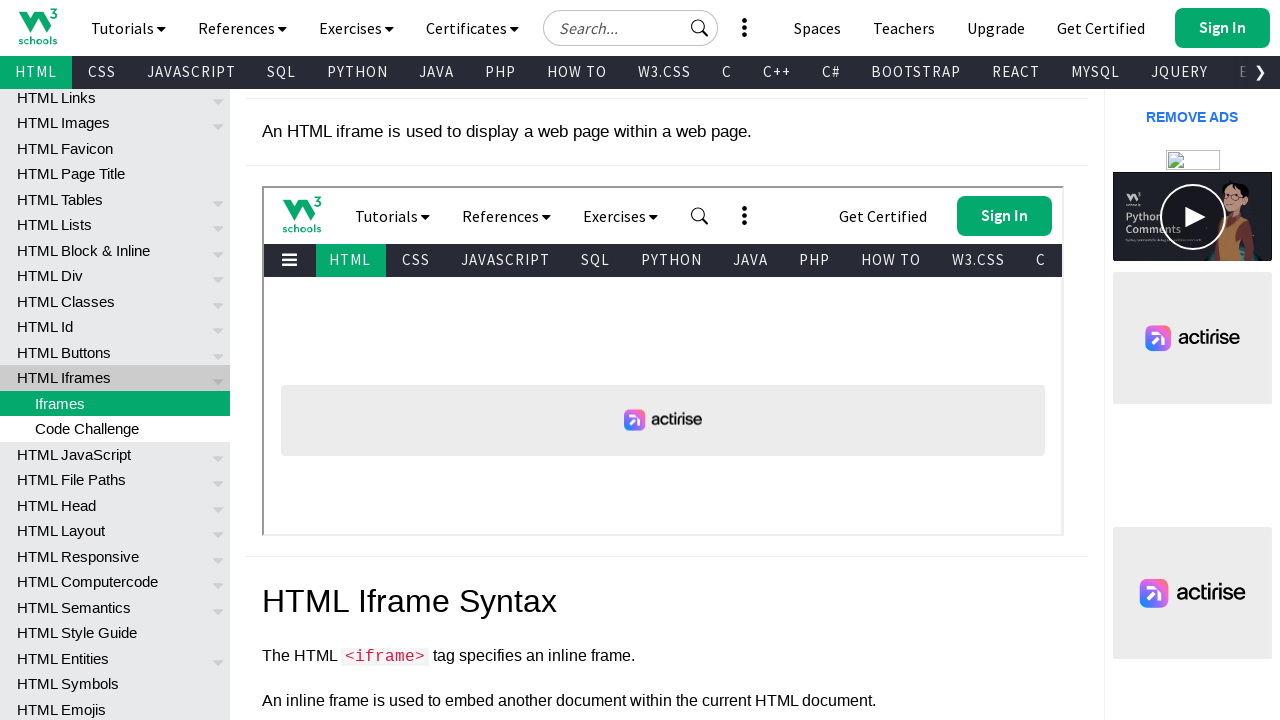